Tests dropdown selection functionality by selecting currency options using different methods (by index, by visible text, and by value)

Starting URL: https://rahulshettyacademy.com/dropdownsPractise/

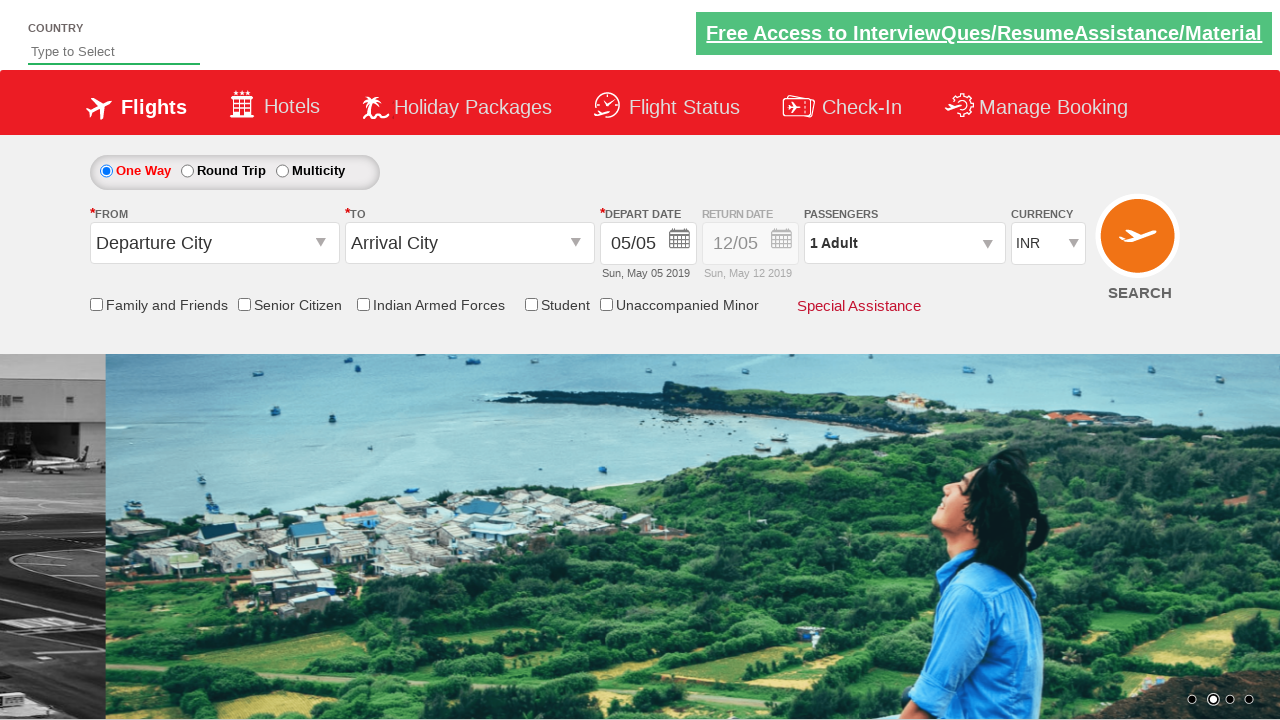

Located currency dropdown element
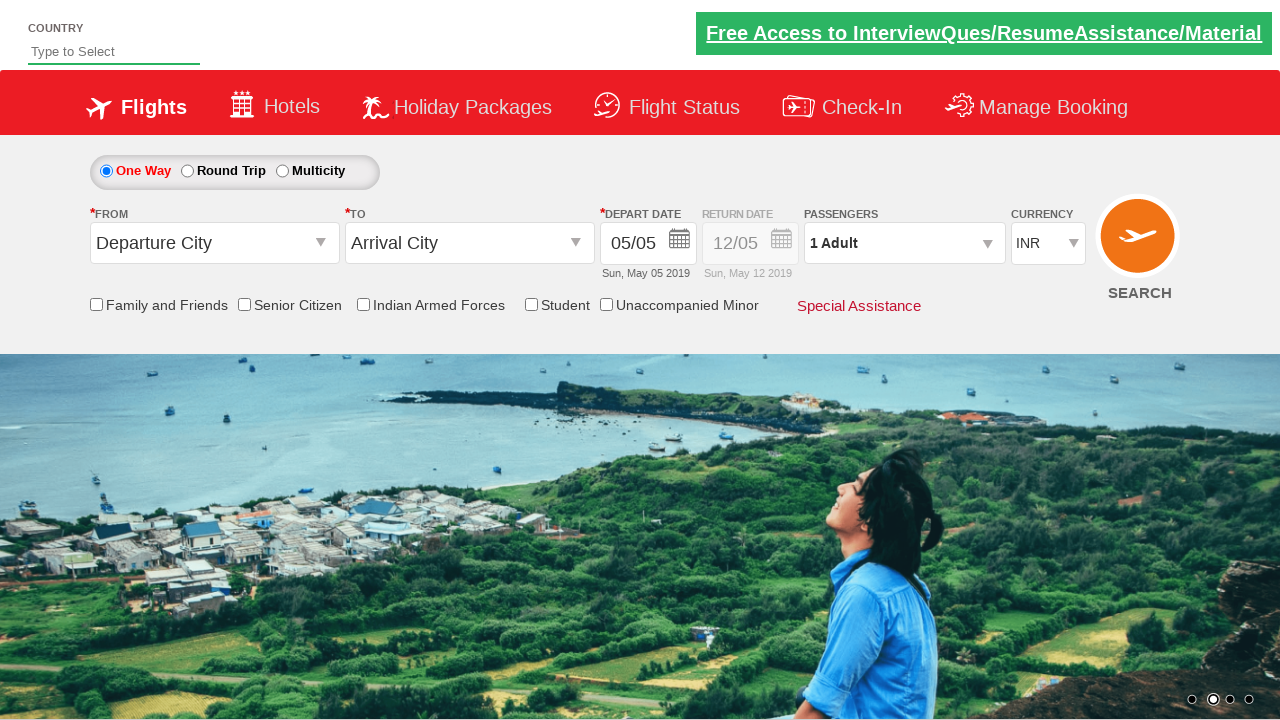

Retrieved all dropdown options
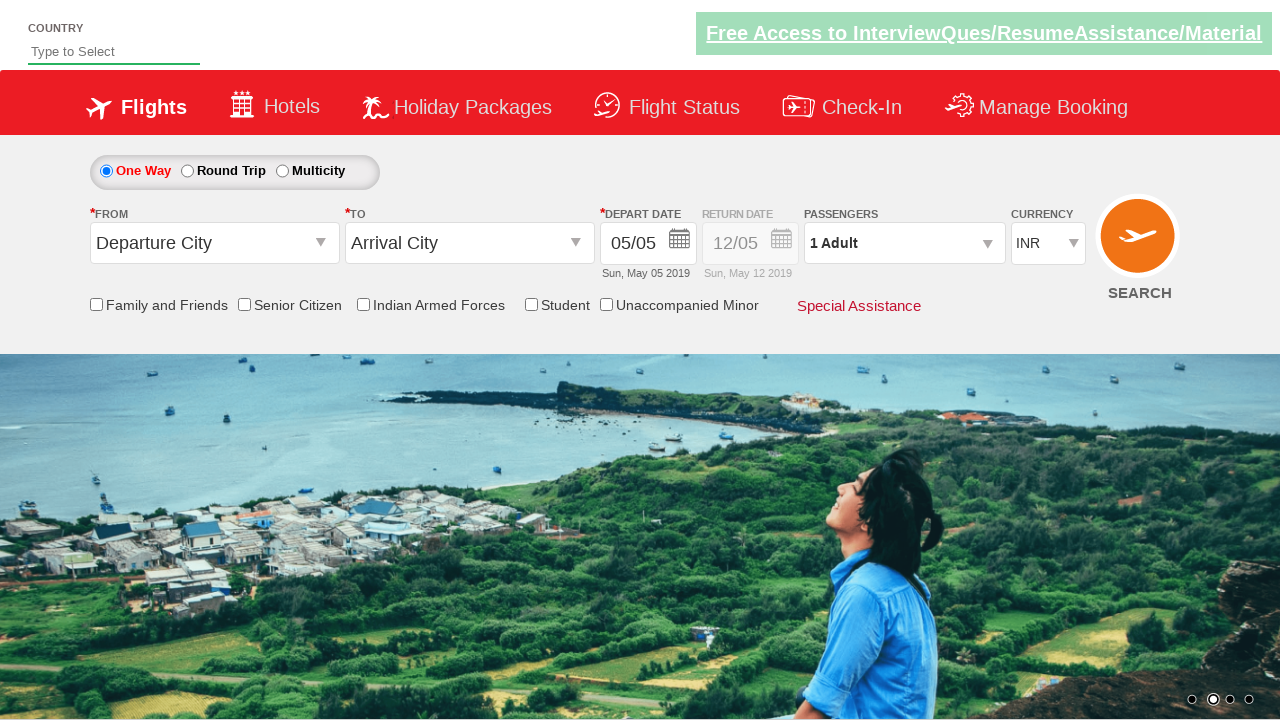

Calculated last option index: 3
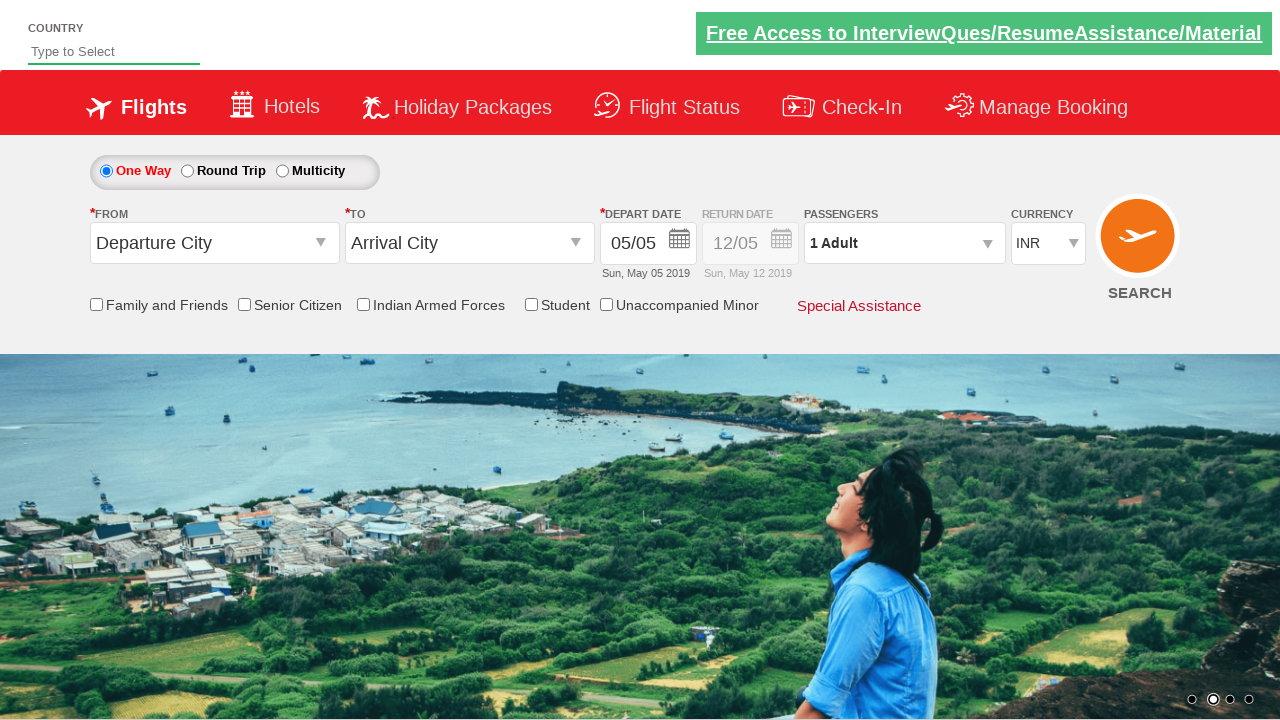

Selected USD currency by index on #ctl00_mainContent_DropDownListCurrency
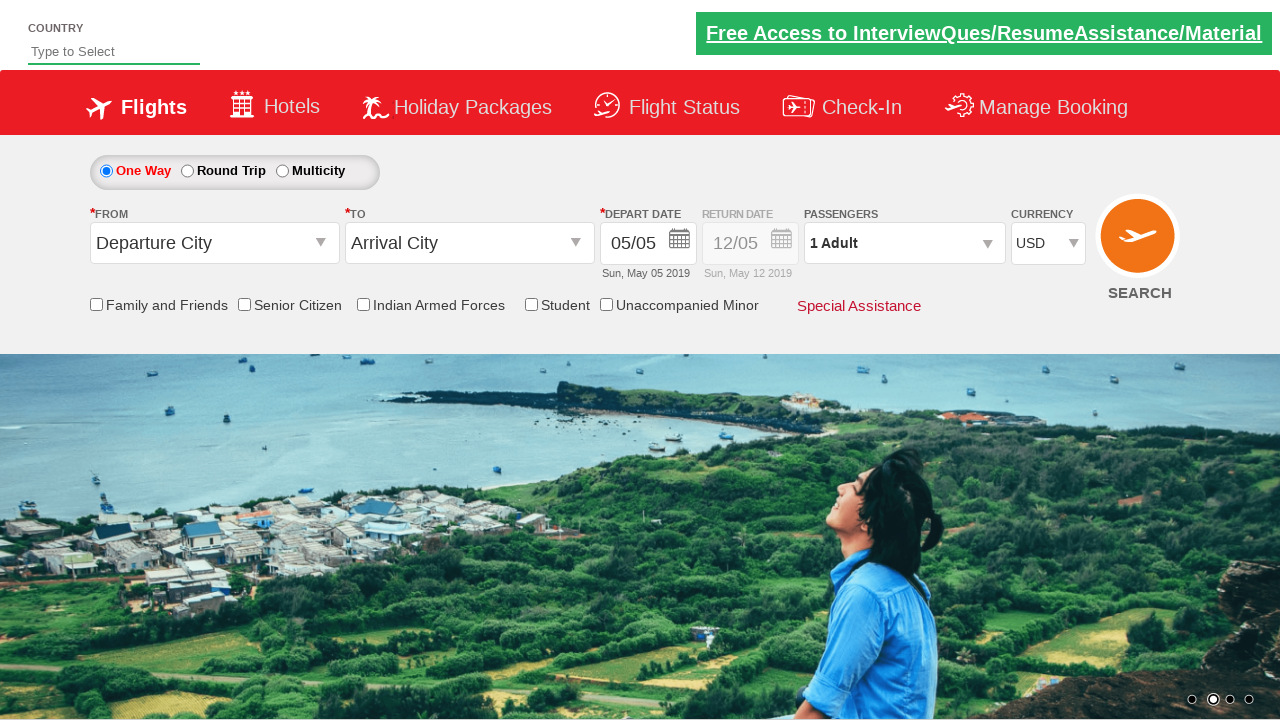

Verified USD is selected
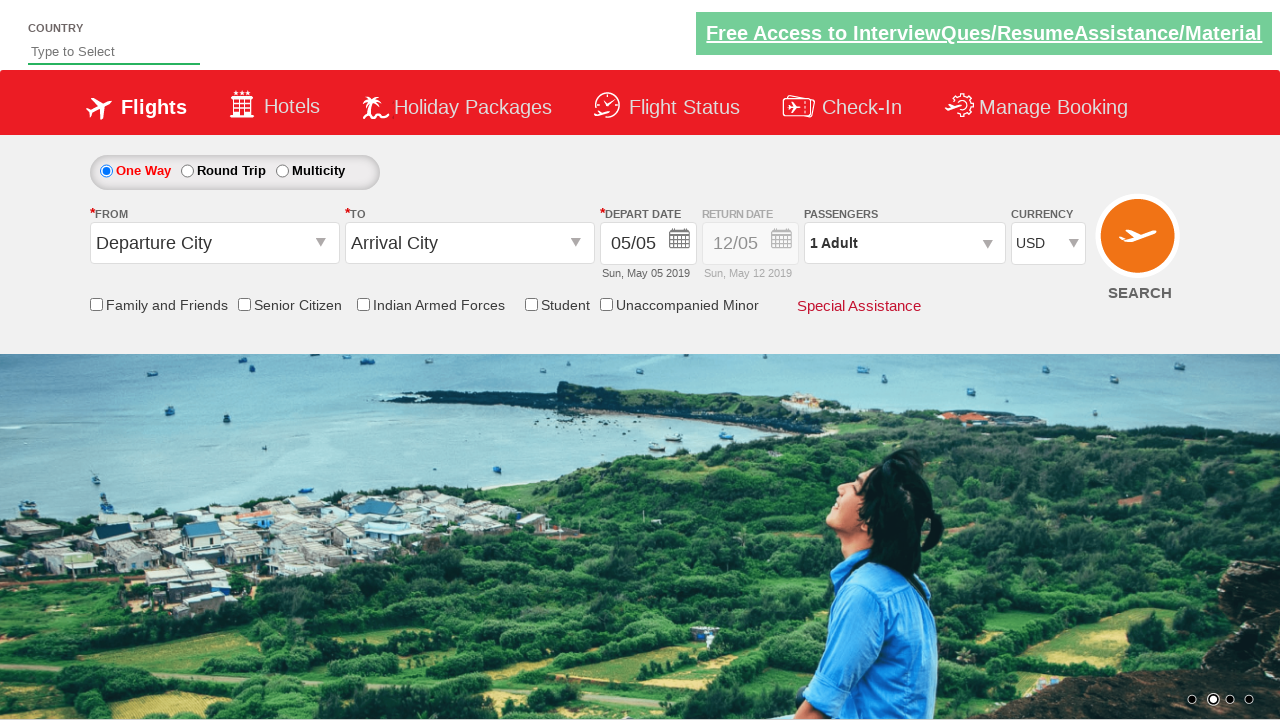

Selected INR currency by visible text on #ctl00_mainContent_DropDownListCurrency
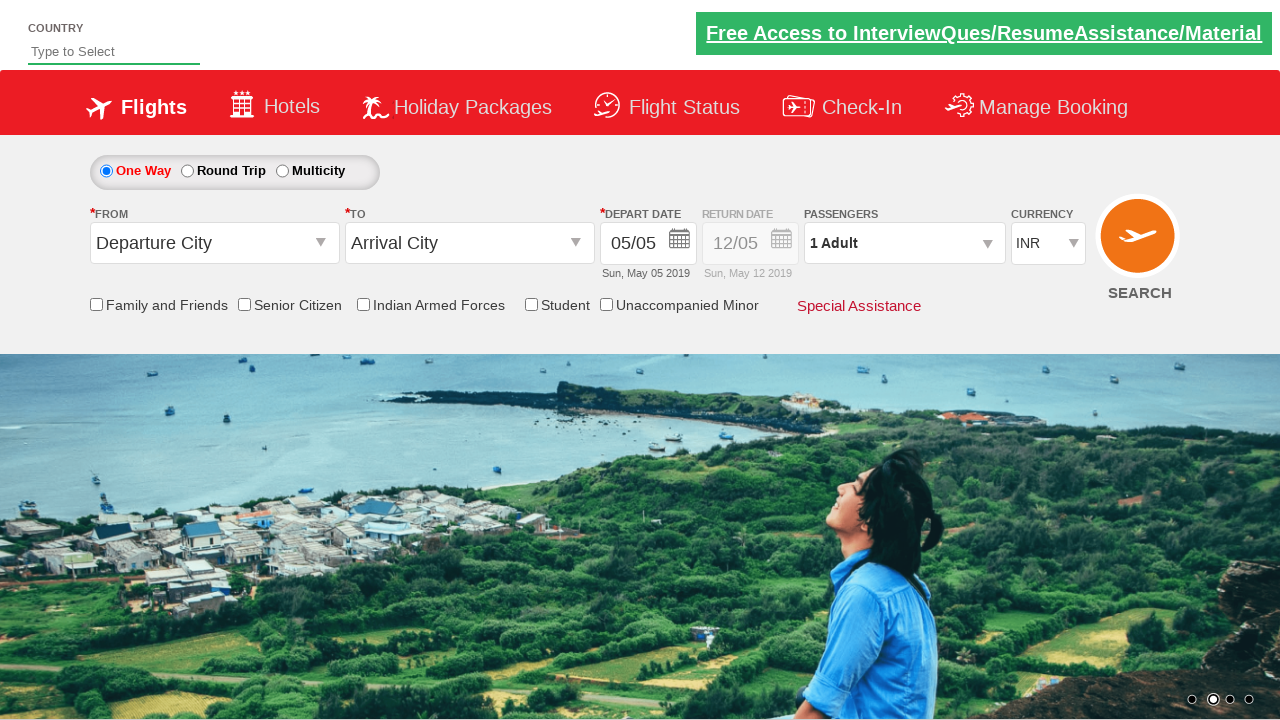

Verified INR is selected
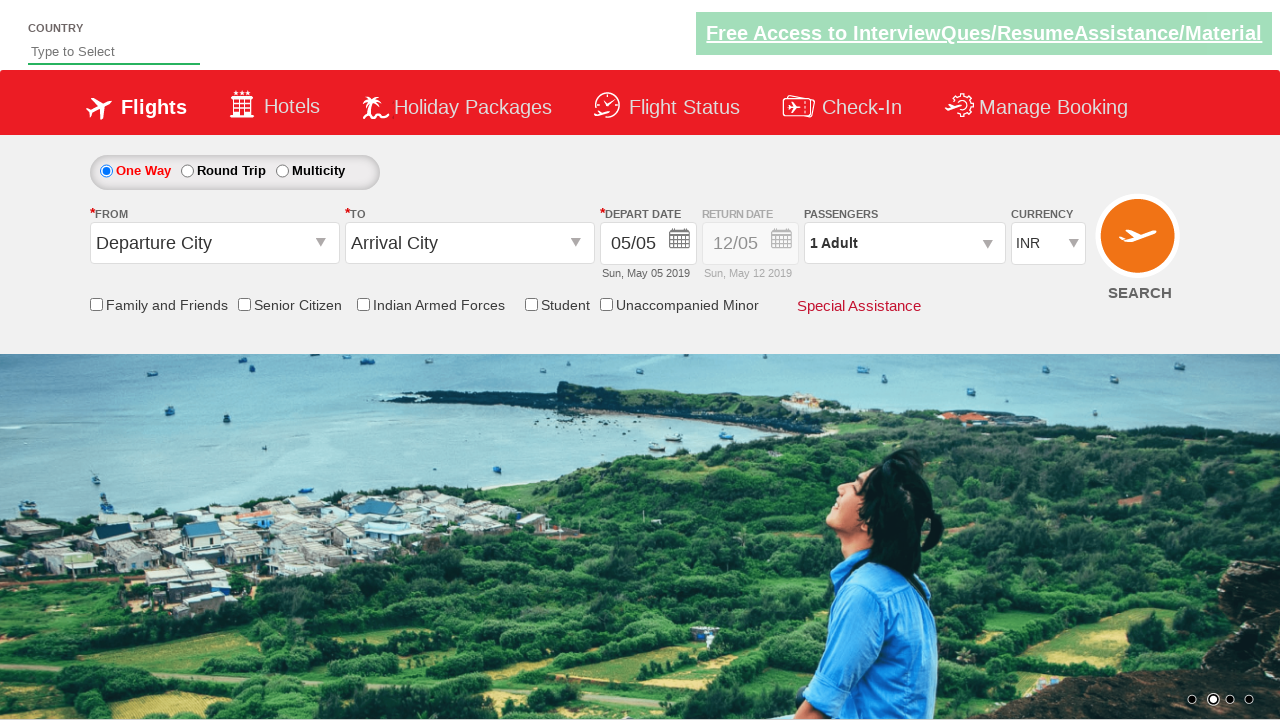

Selected AED currency by value on #ctl00_mainContent_DropDownListCurrency
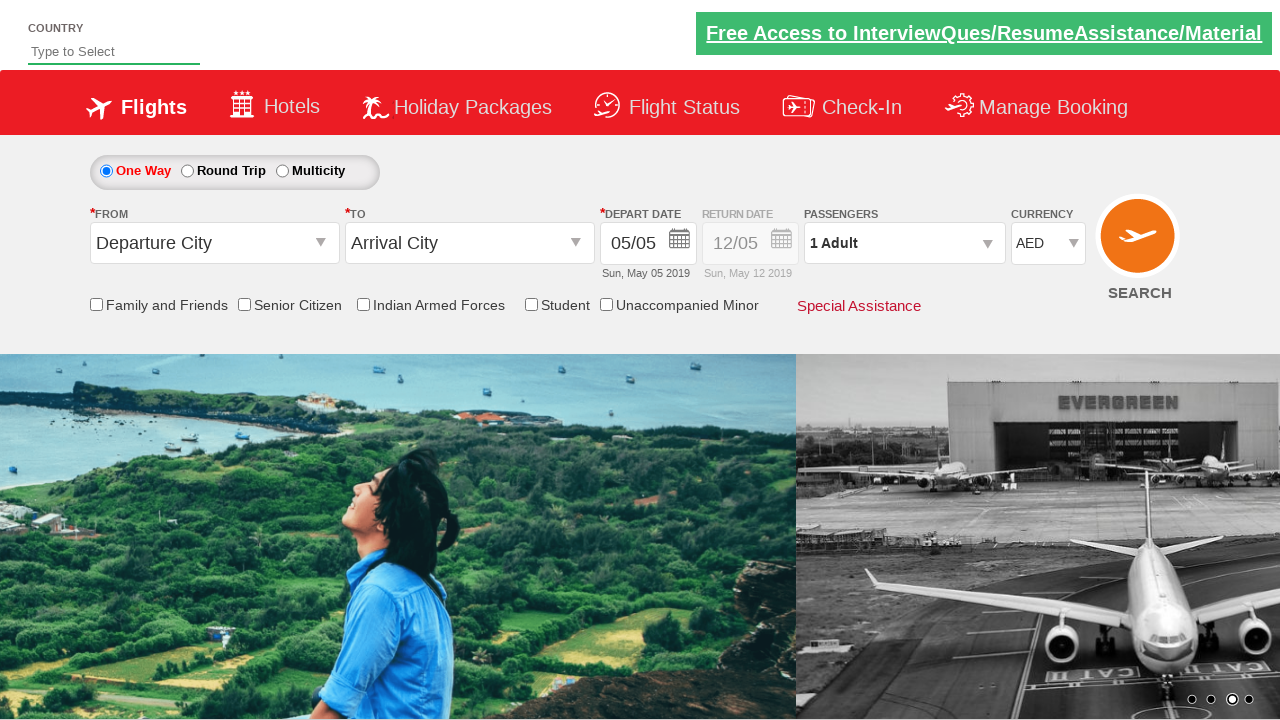

Verified AED is selected
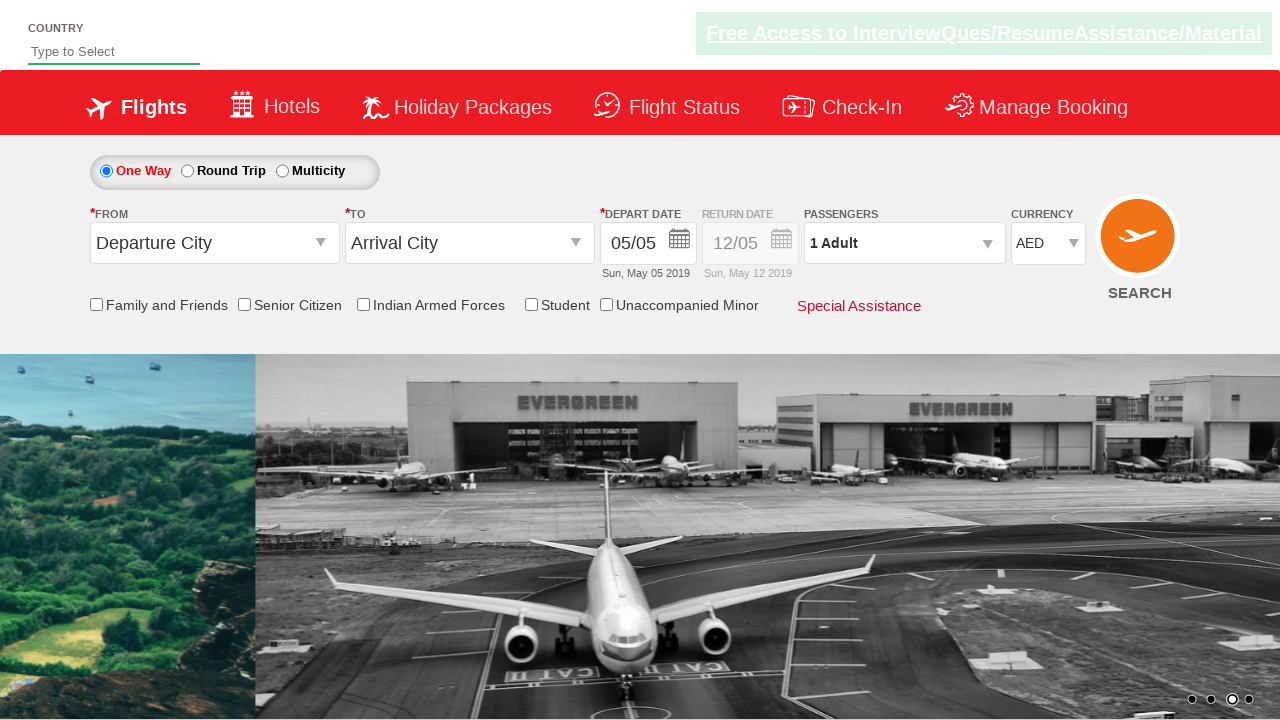

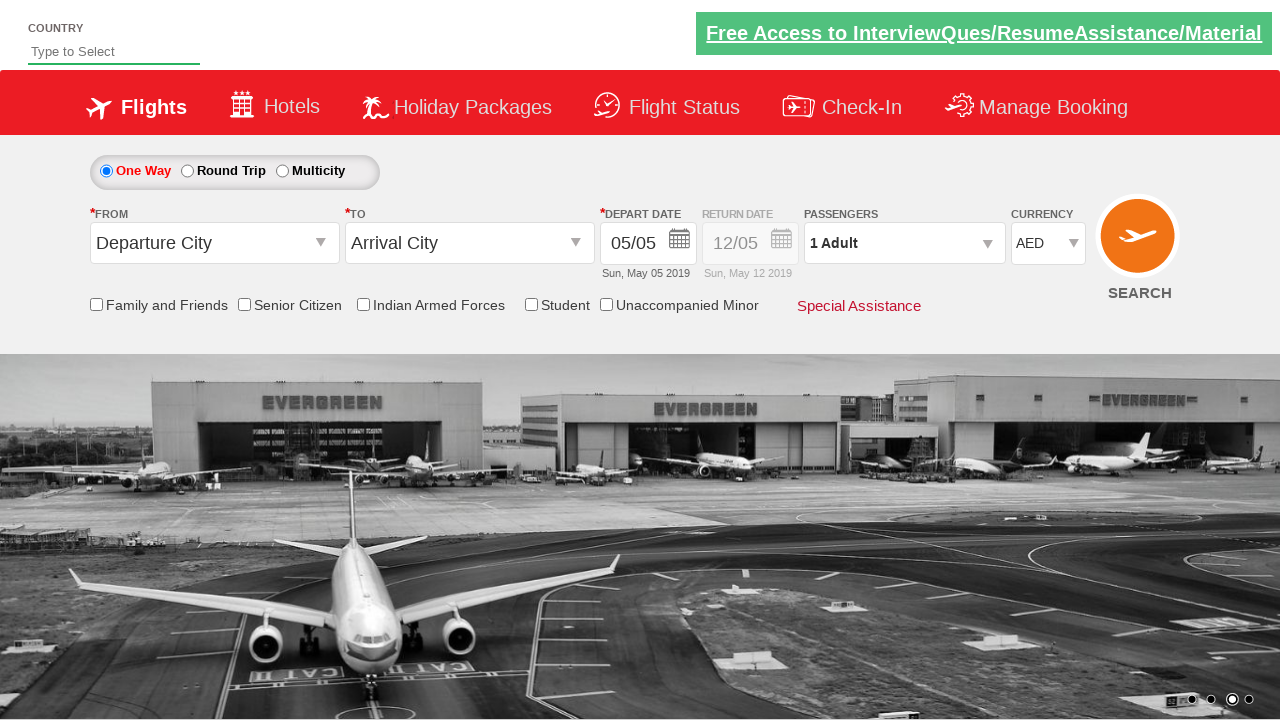